Tests the Invalid URL link and verifies it responds with status 404

Starting URL: https://demoqa.com/links

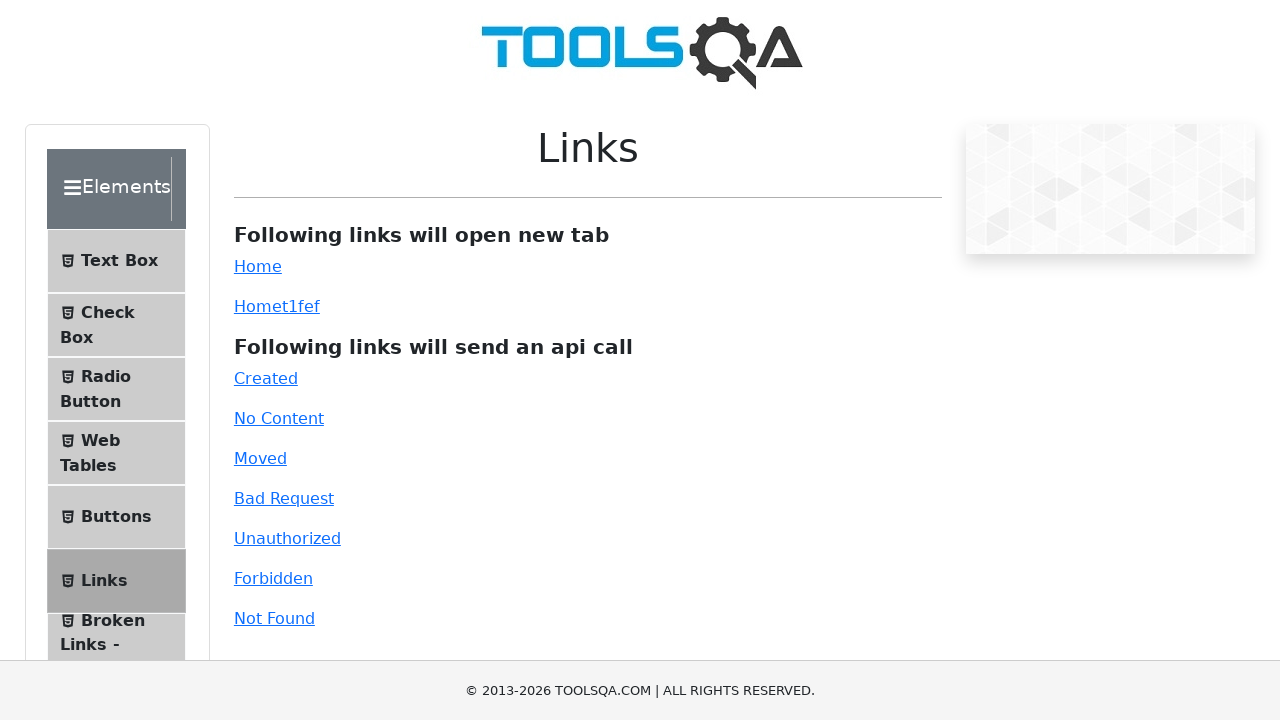

Clicked on the invalid-url link at (274, 618) on a#invalid-url
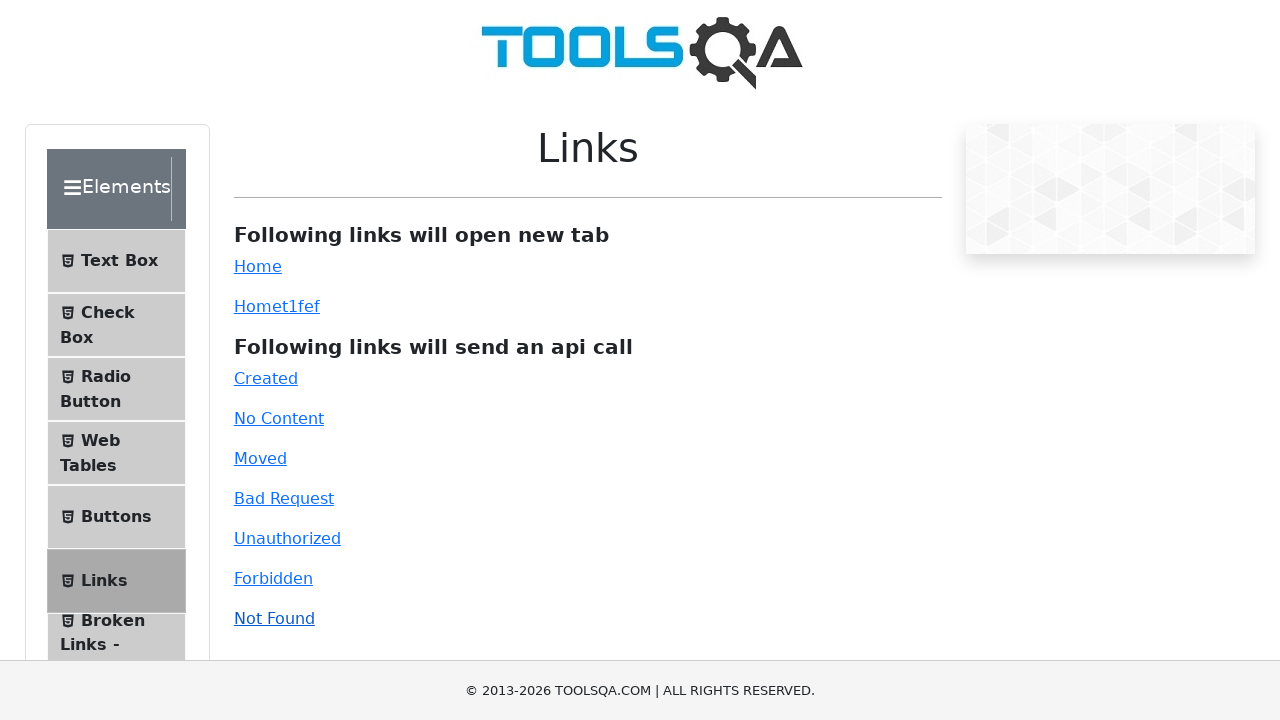

Waited for response message with 404 status to appear
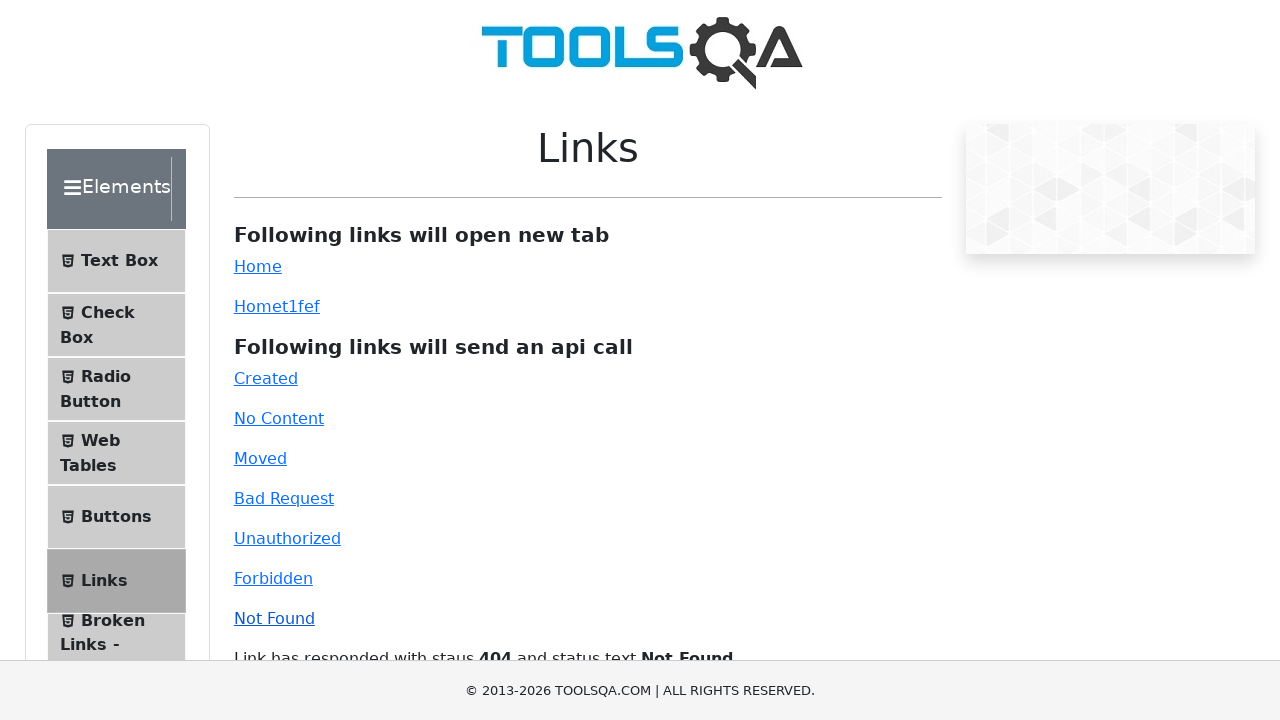

Retrieved response text from link response element
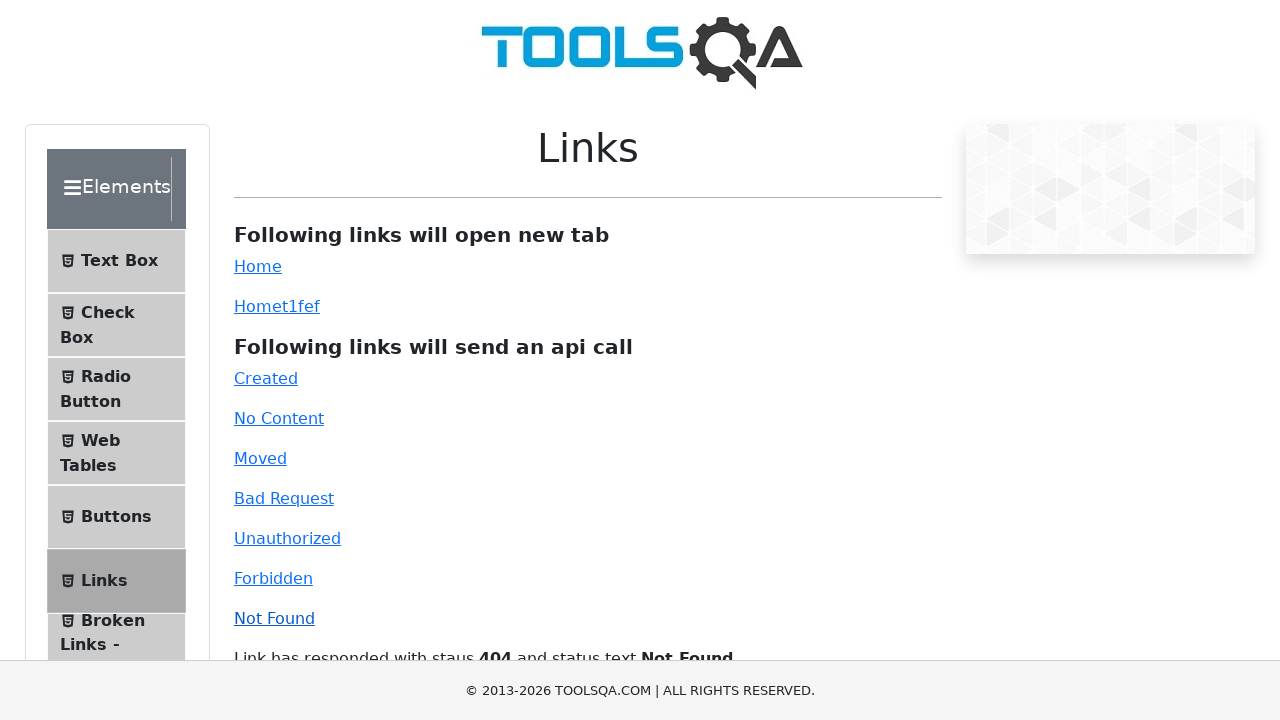

Verified response contains both '404' and 'Not Found' status codes
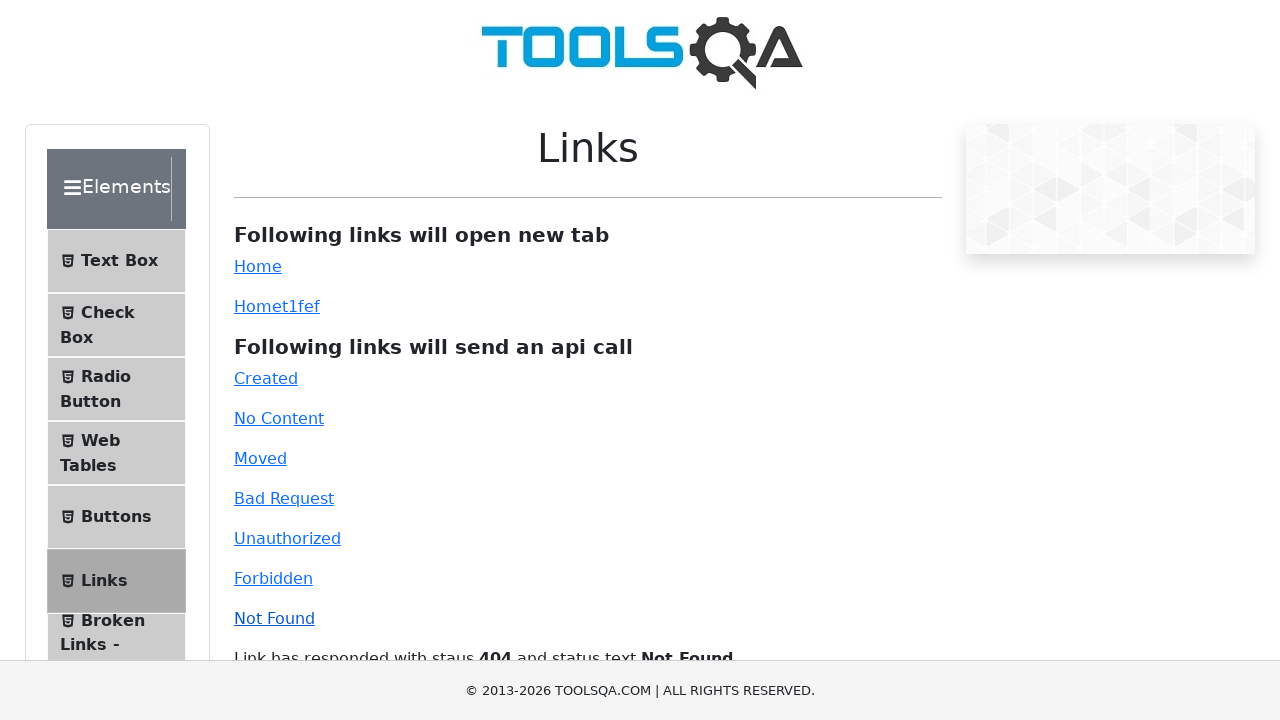

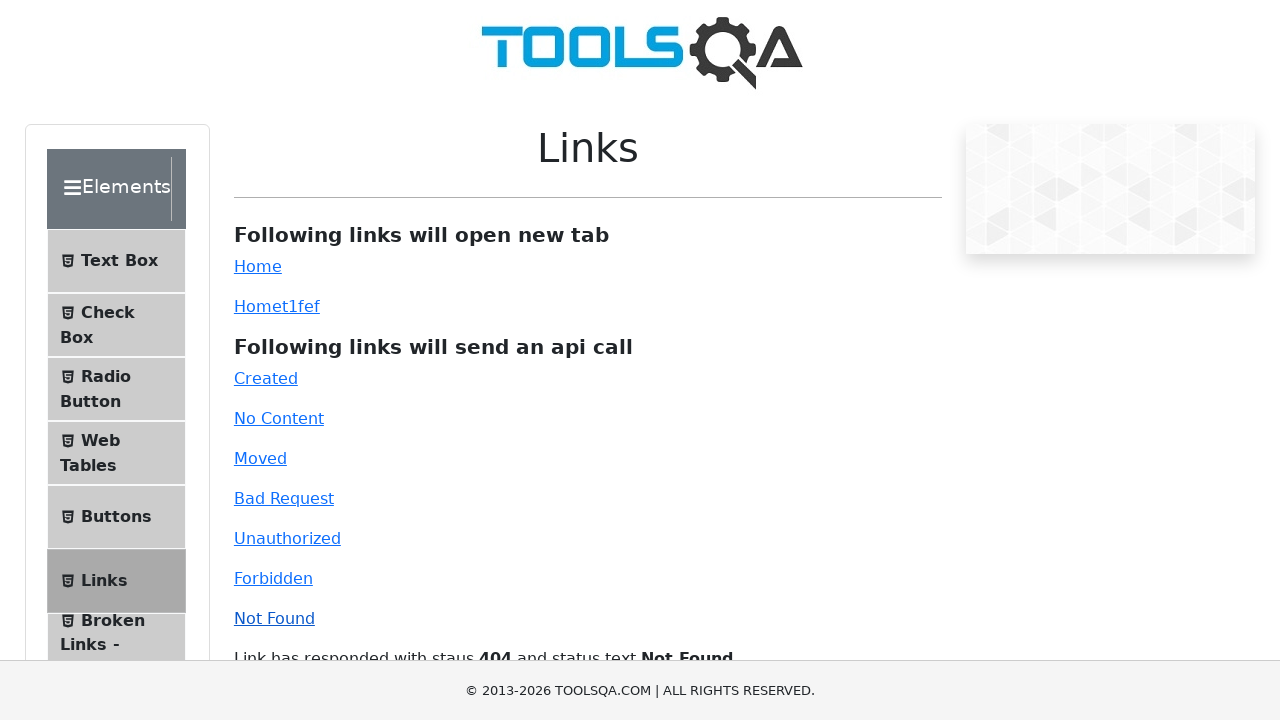